Tests JavaScript alert popup handling by clicking a button that triggers an alert and then accepting/dismissing the alert dialog

Starting URL: https://demoqa.com/alerts

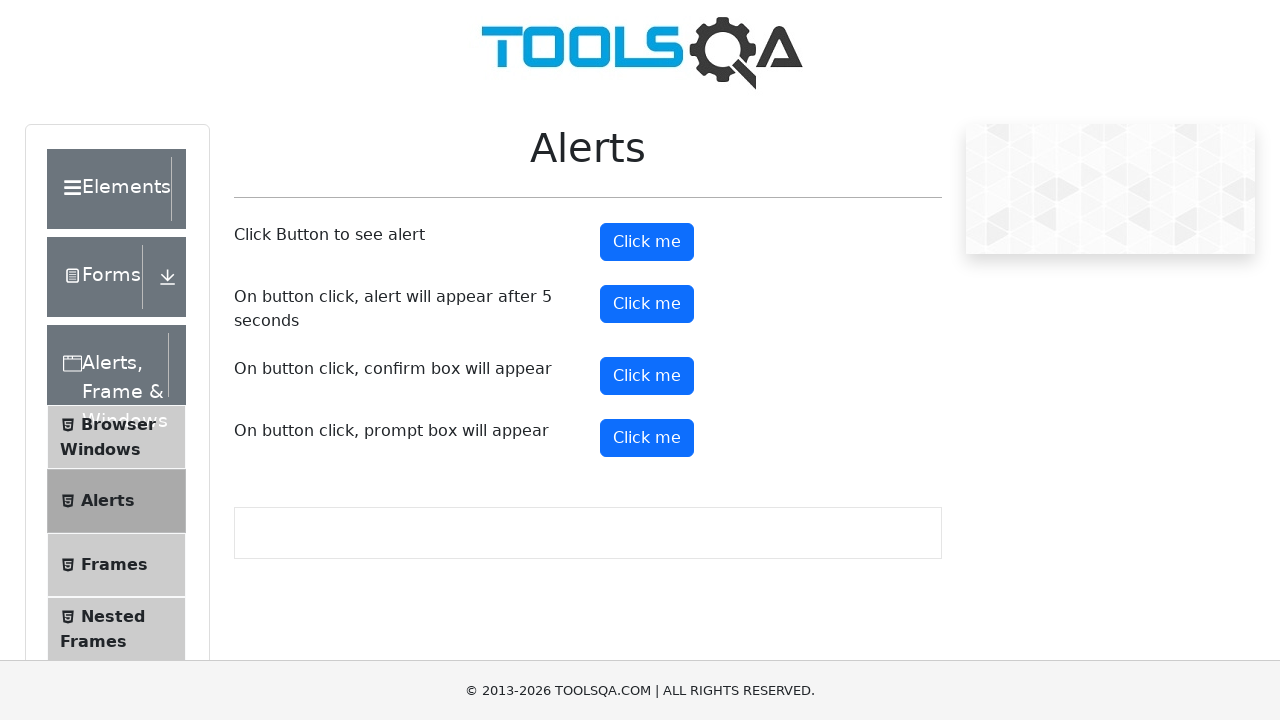

Clicked button to trigger JavaScript alert at (647, 242) on #alertButton
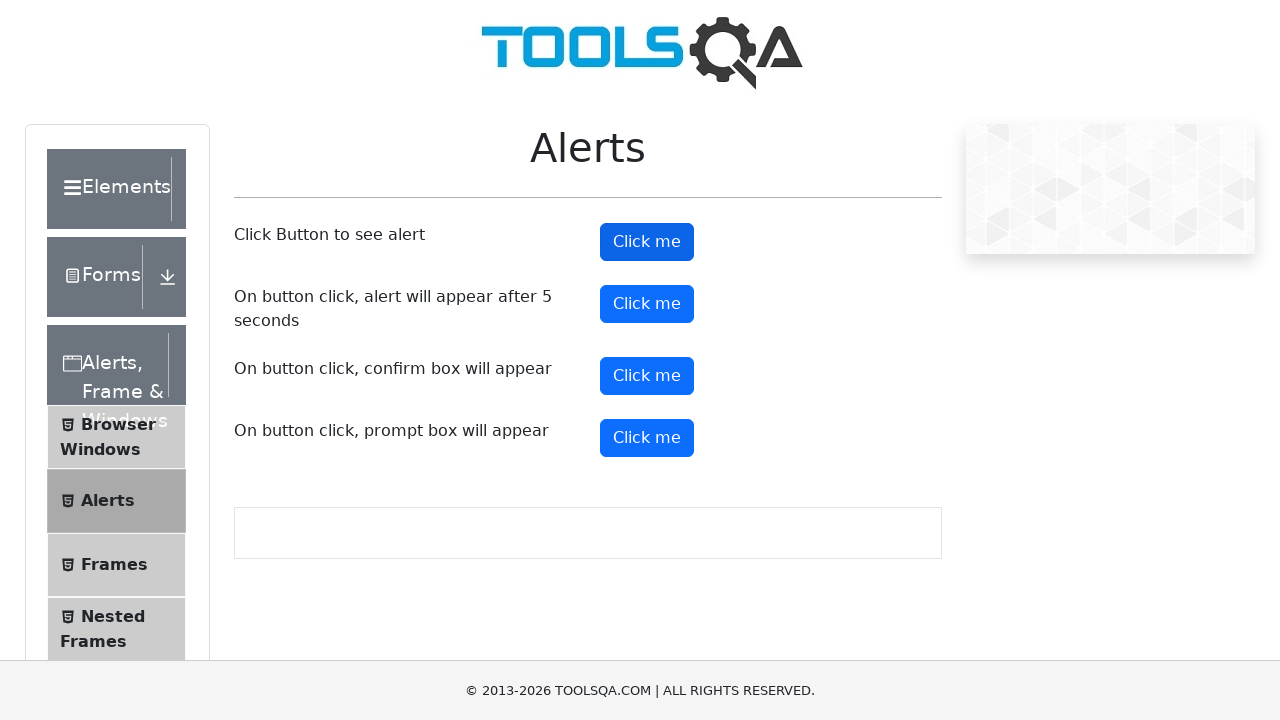

Set up dialog handler to accept alerts
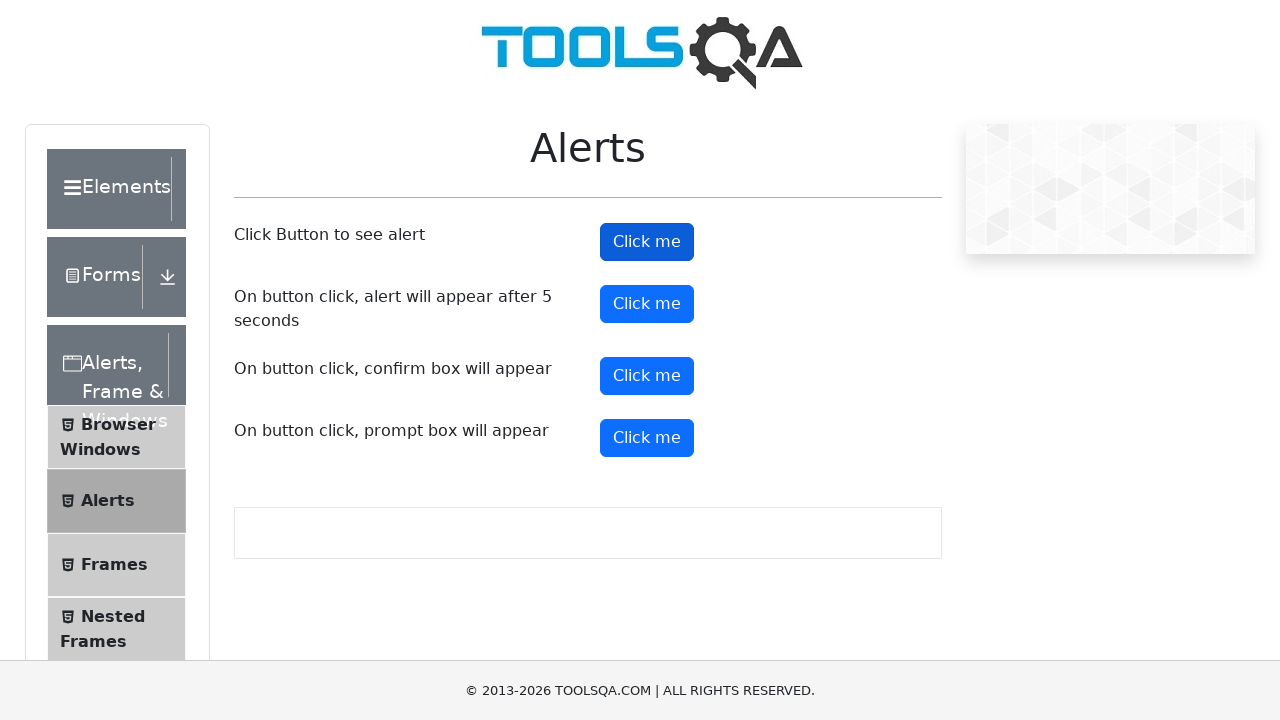

Set up one-time dialog handler before clicking button
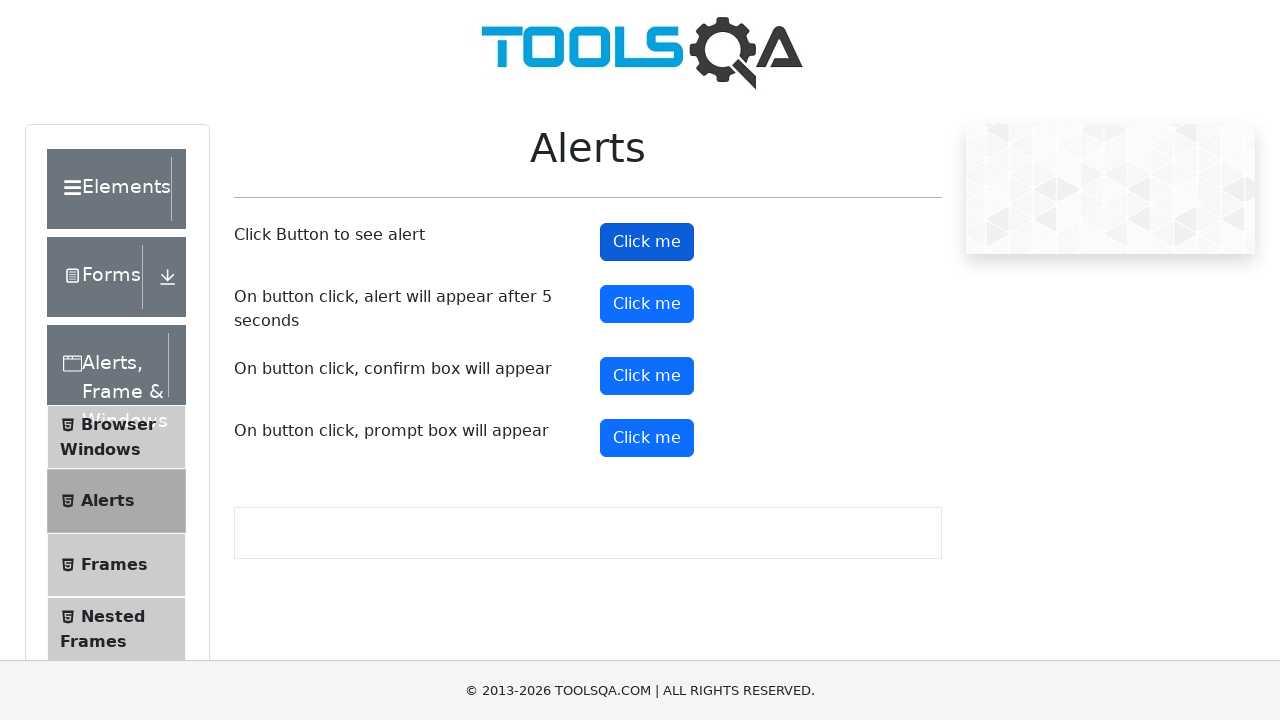

Clicked button to trigger alert with dialog handler active at (647, 242) on #alertButton
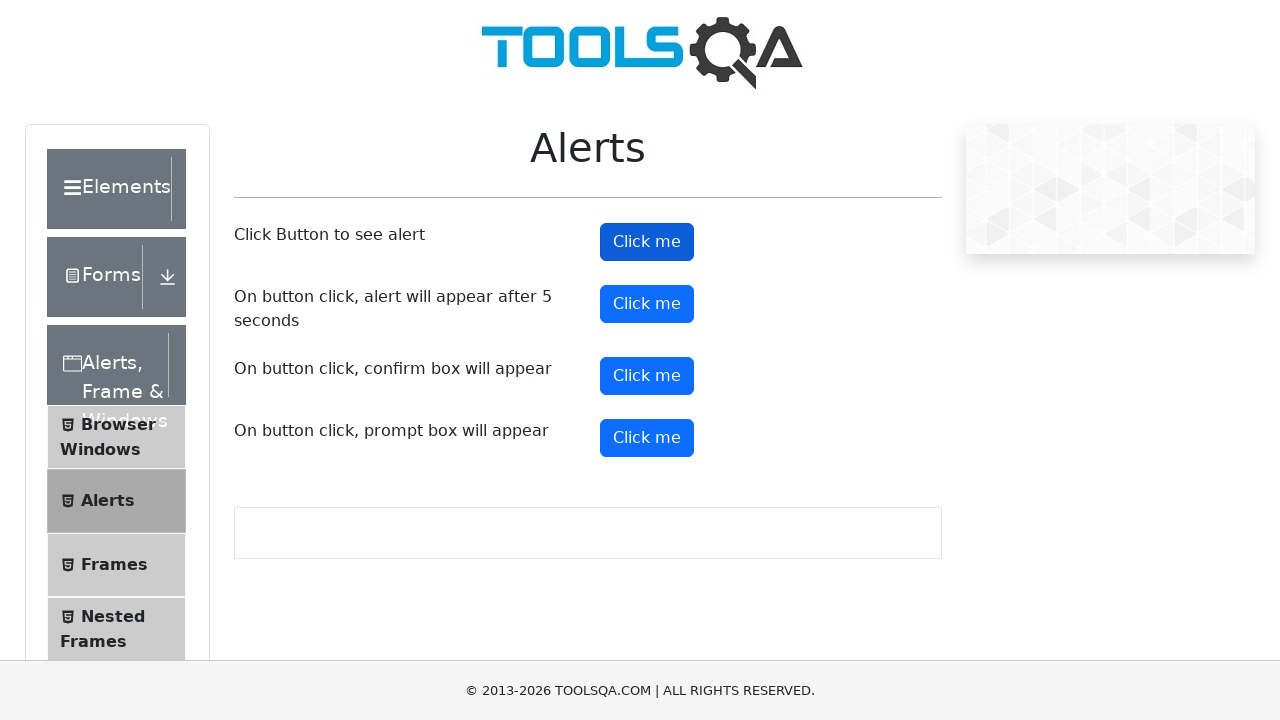

Waited 1 second for alert to be processed
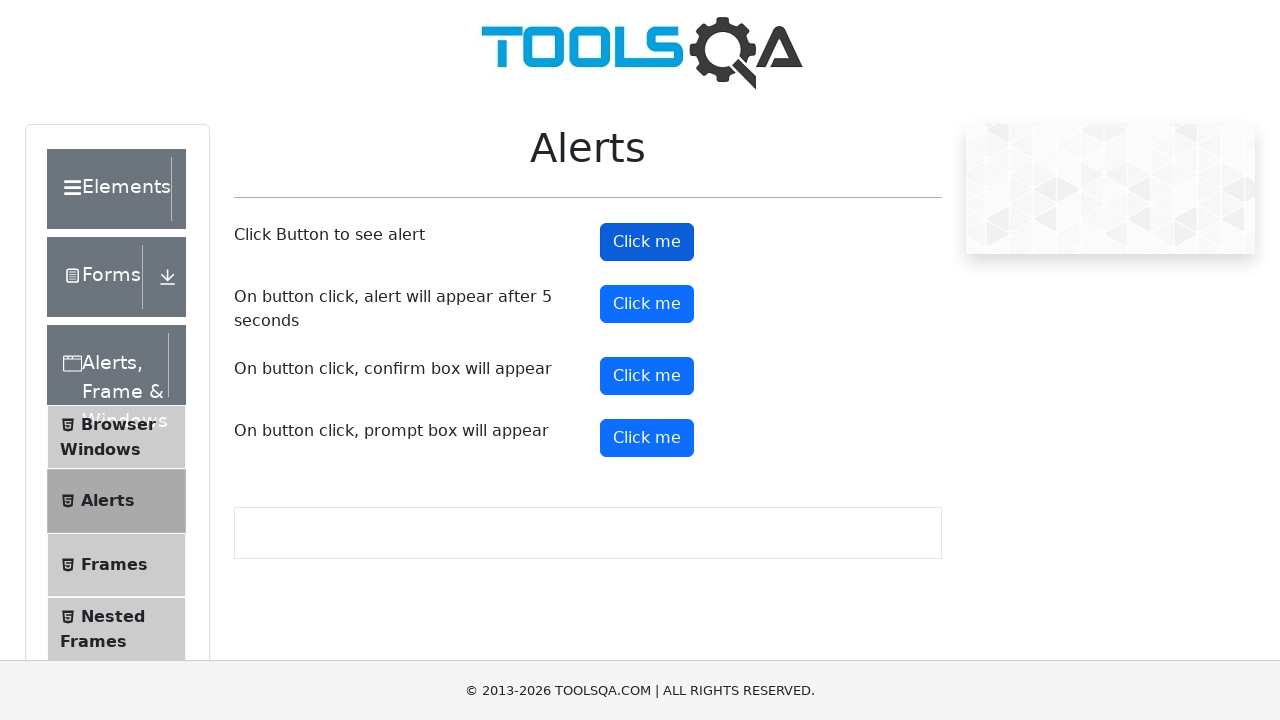

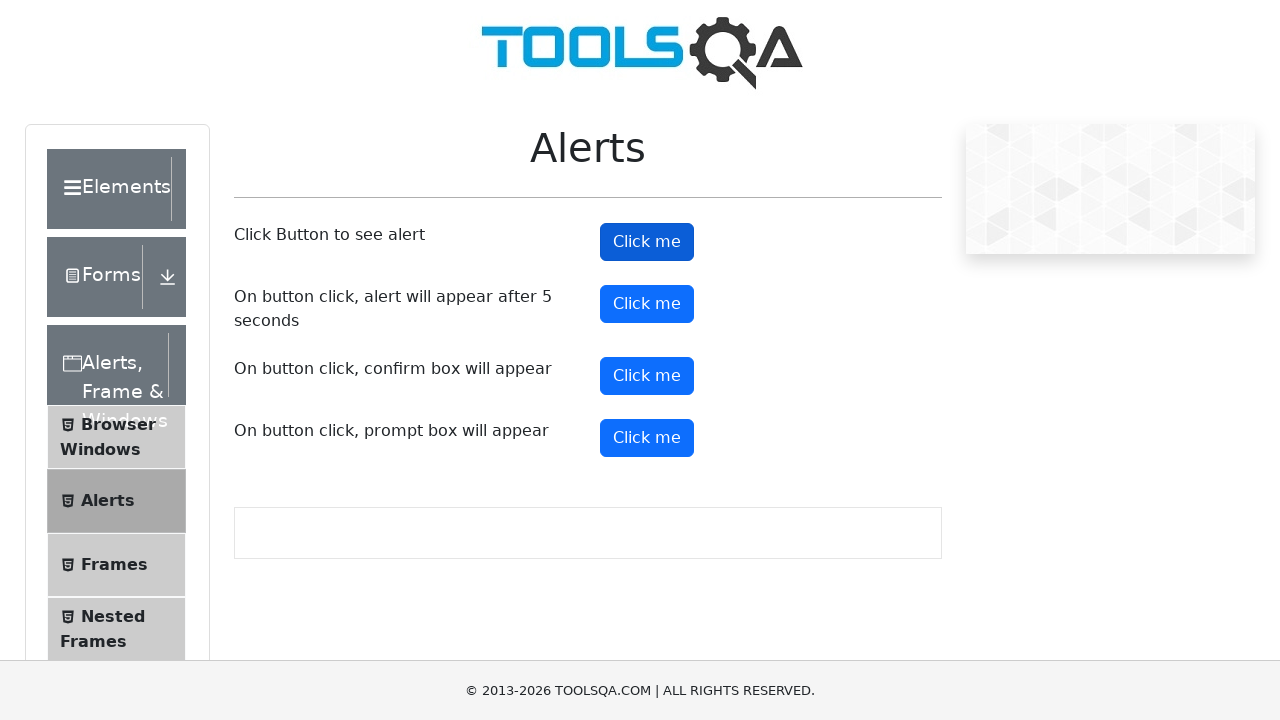